Tests checkbox functionality on LeafGround practice site by clicking on a checkbox element to select it

Starting URL: https://leafground.com/checkbox.xhtml

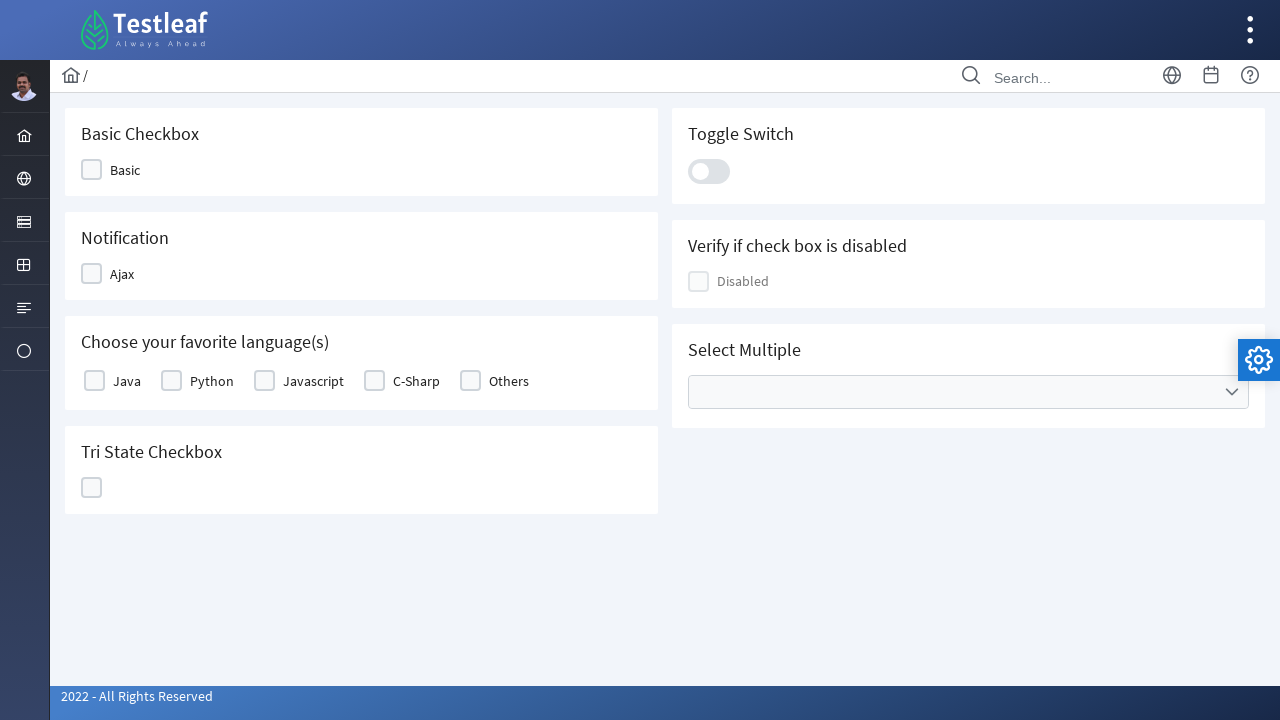

Clicked checkbox element to select it at (118, 170) on #j_idt87\:j_idt89
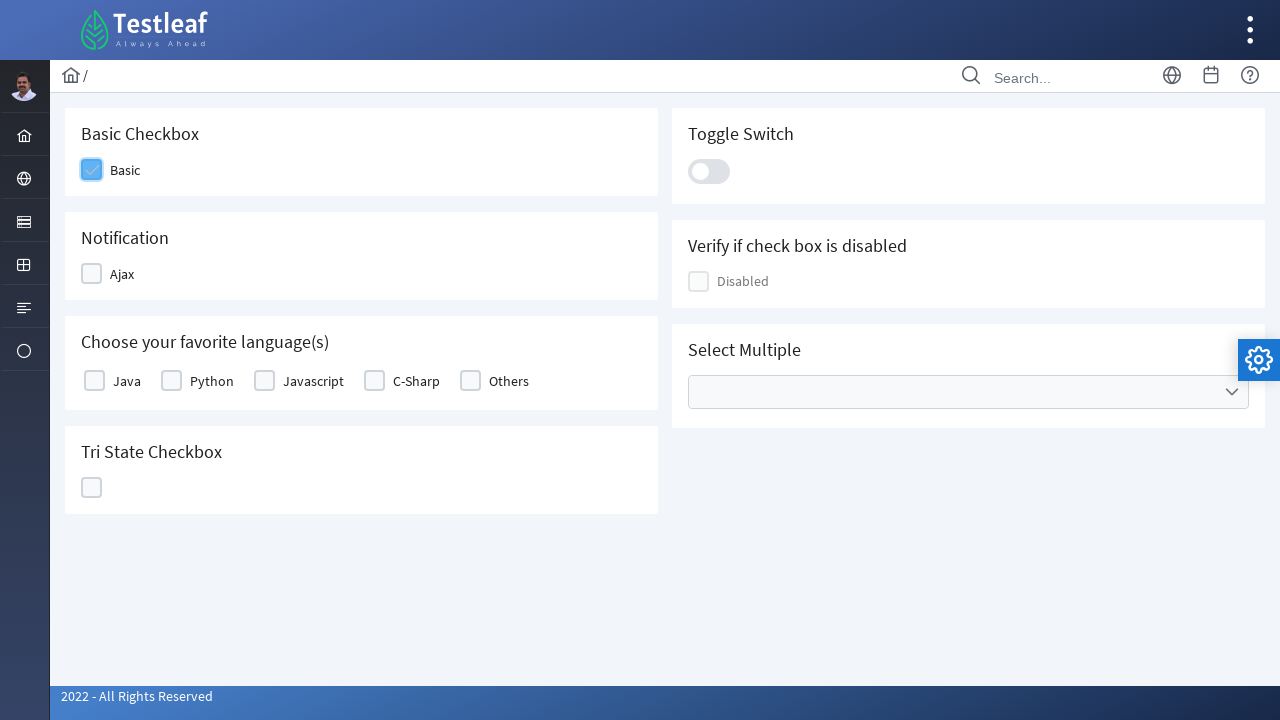

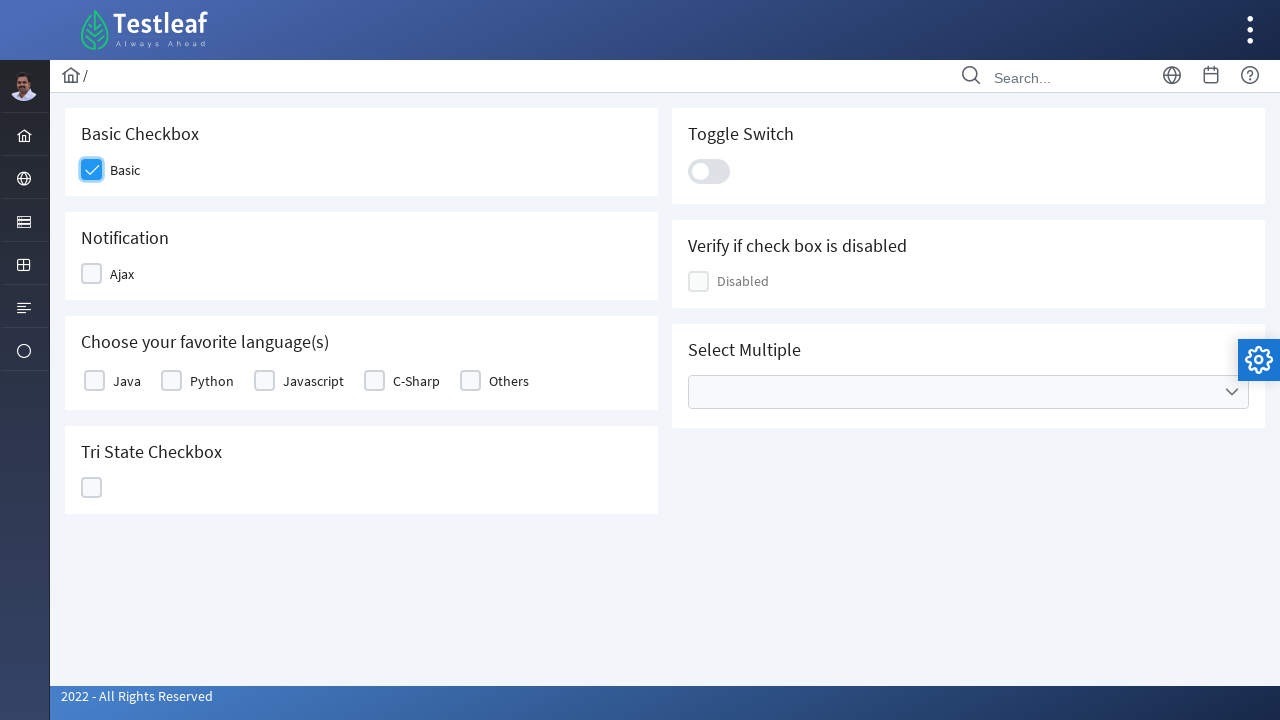